Tests newsletter subscription from cart page

Starting URL: https://www.automationexercise.com/

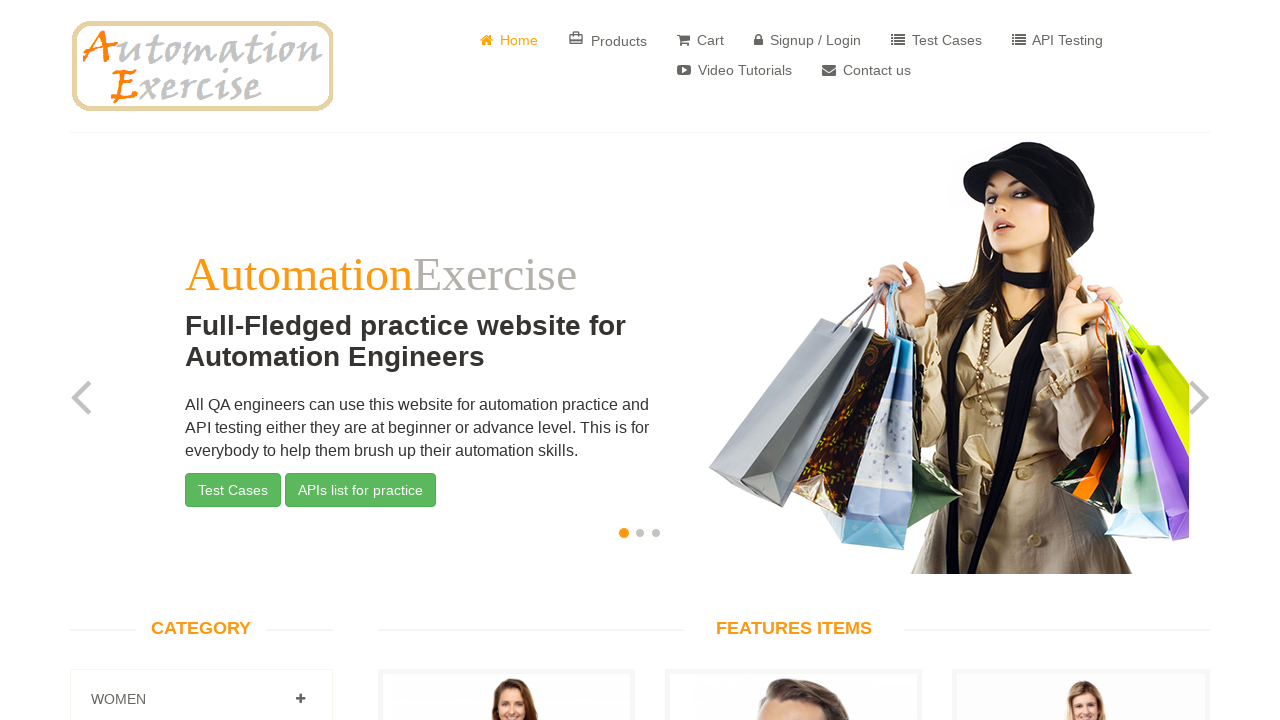

Clicked on Cart button to navigate to cart page at (700, 40) on a[href='/view_cart']
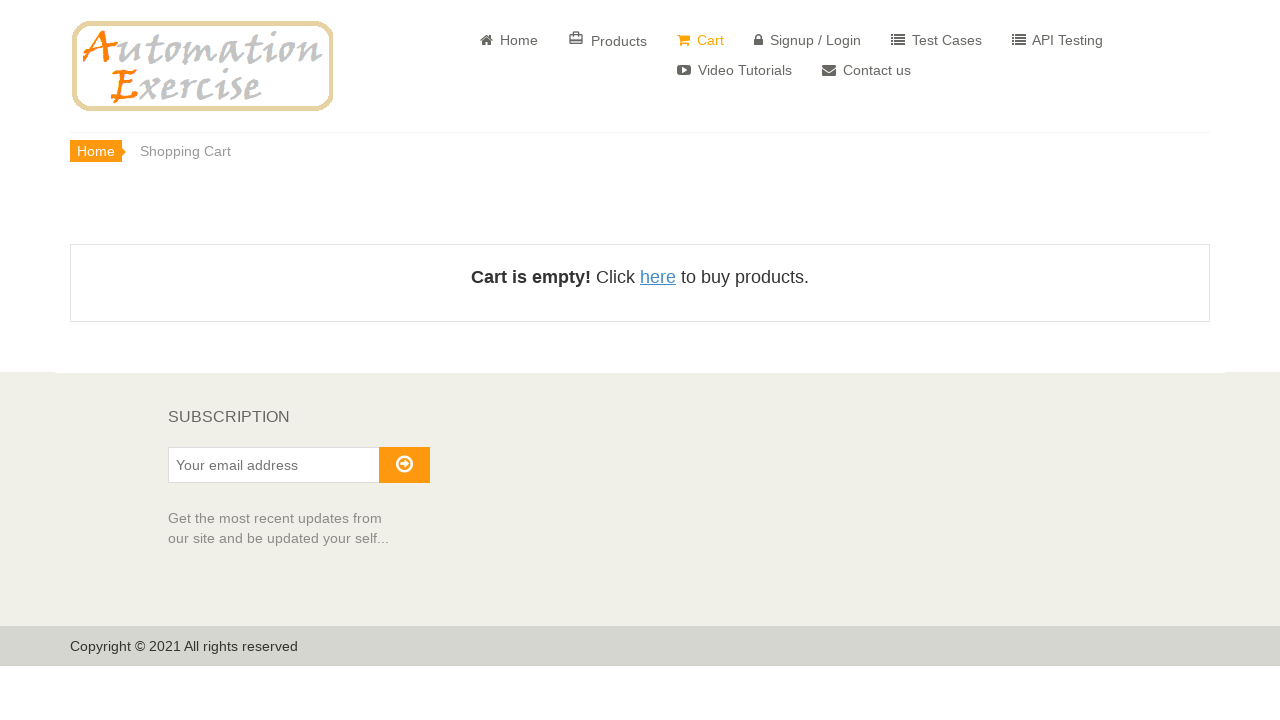

Filled subscription email field with 'cartsubscriber@example.com' on input#susbscribe_email
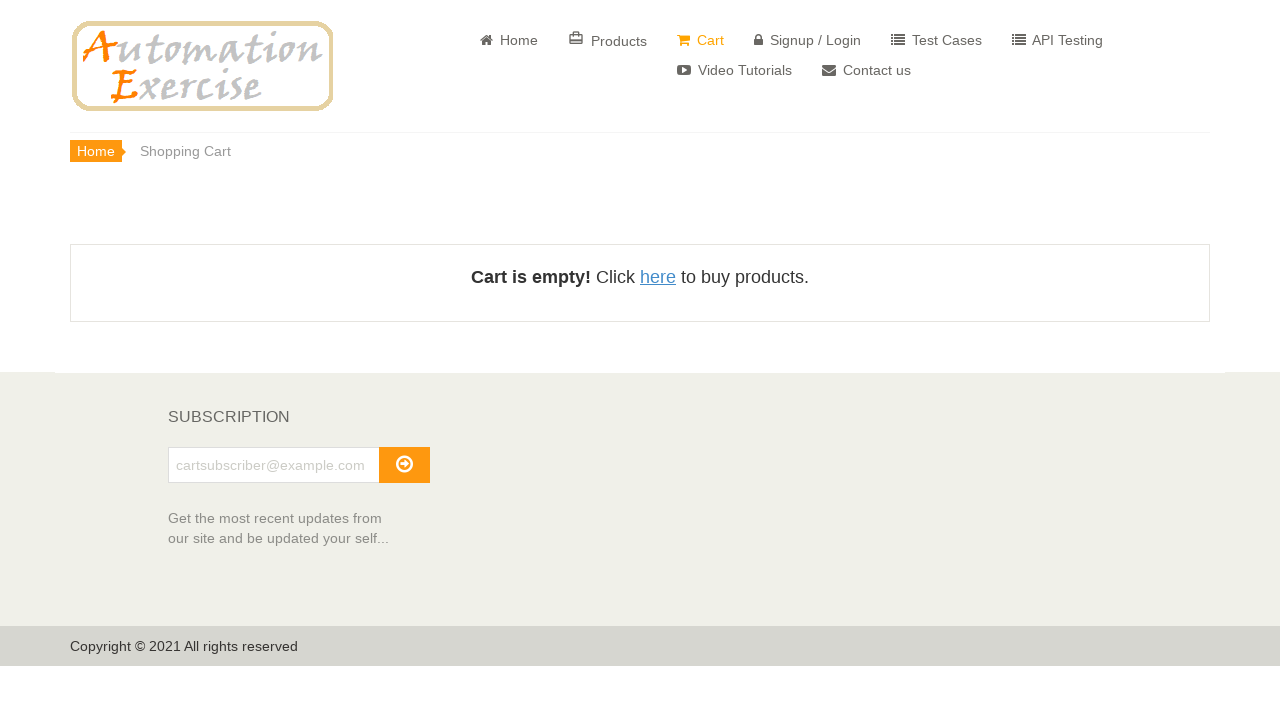

Clicked subscribe button to confirm newsletter subscription from cart page at (404, 465) on button#subscribe
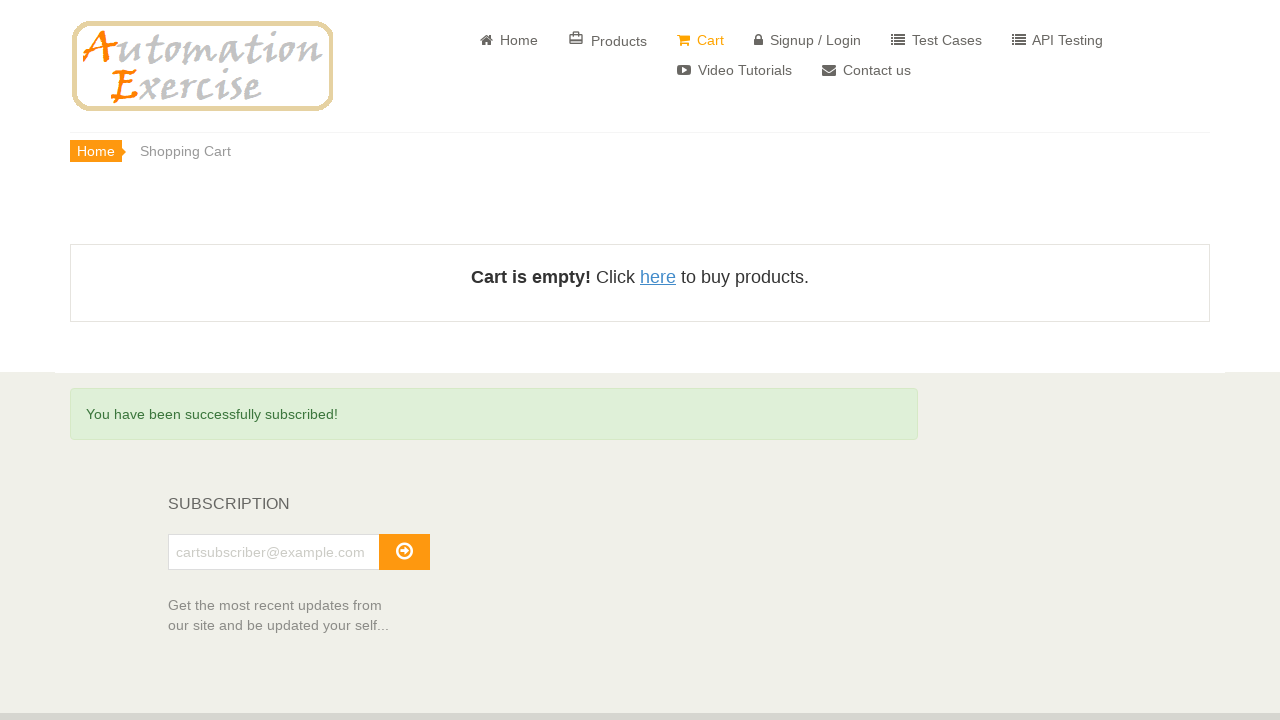

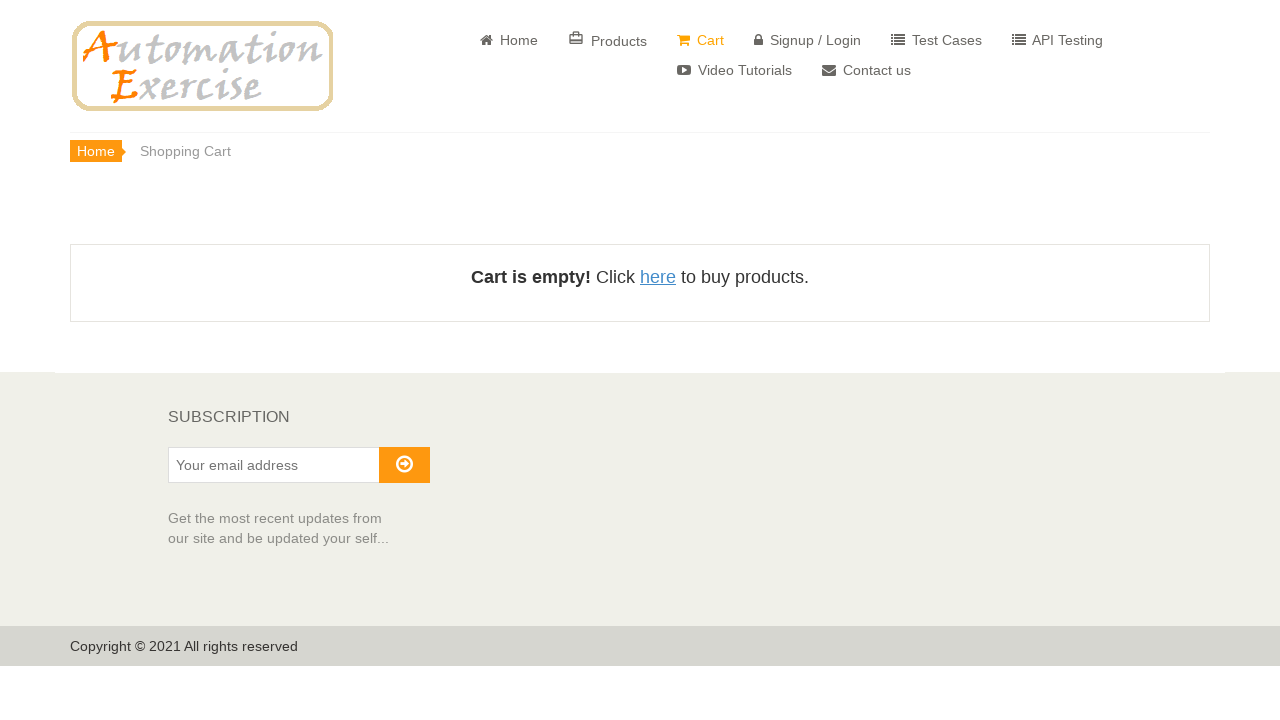